Tests dynamic loading functionality where a new element appears after clicking a Start button and waiting for a loading bar to complete, then verifies the finish text is displayed.

Starting URL: http://the-internet.herokuapp.com/dynamic_loading/2

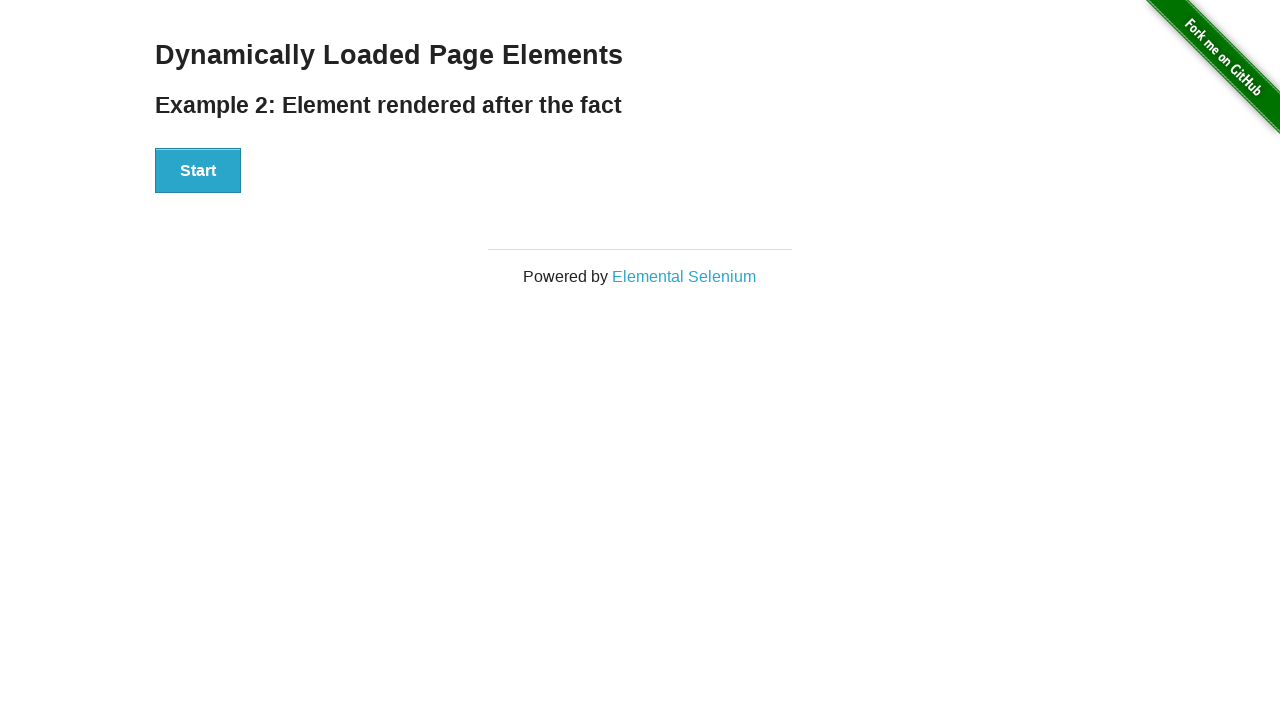

Clicked Start button to initiate dynamic loading at (198, 171) on #start button
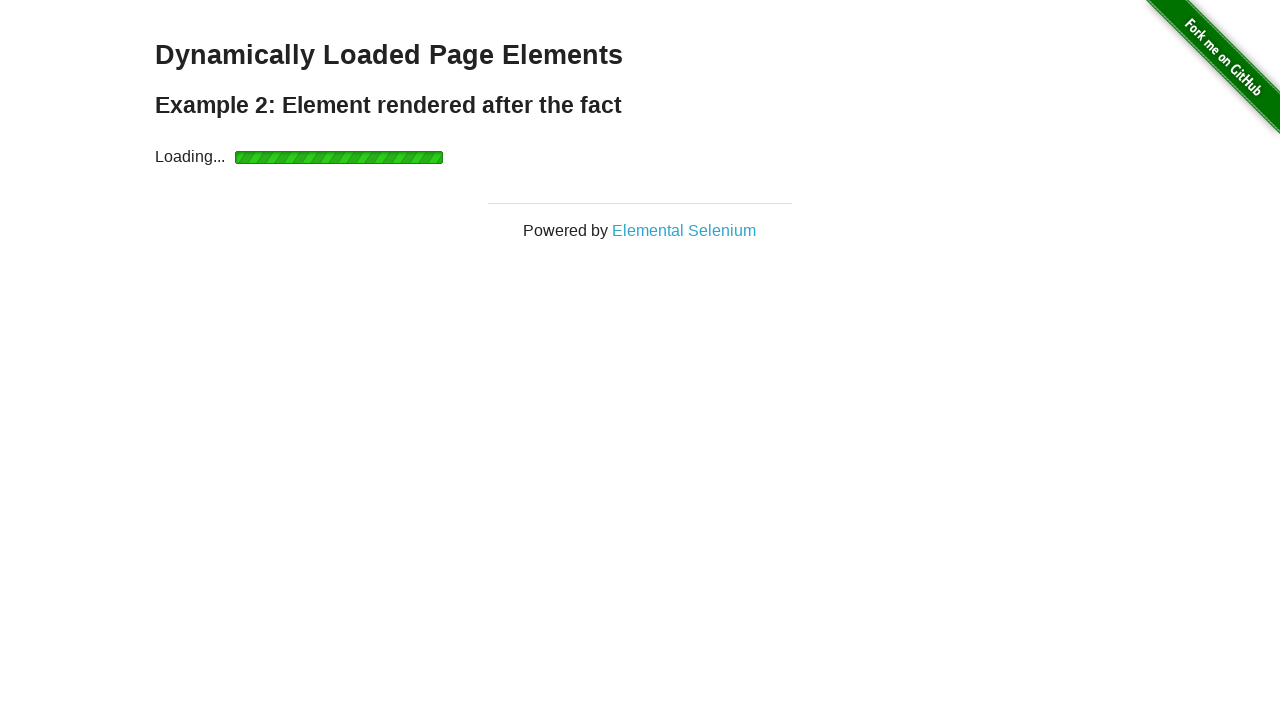

Waited for loading bar to complete and finish element to appear
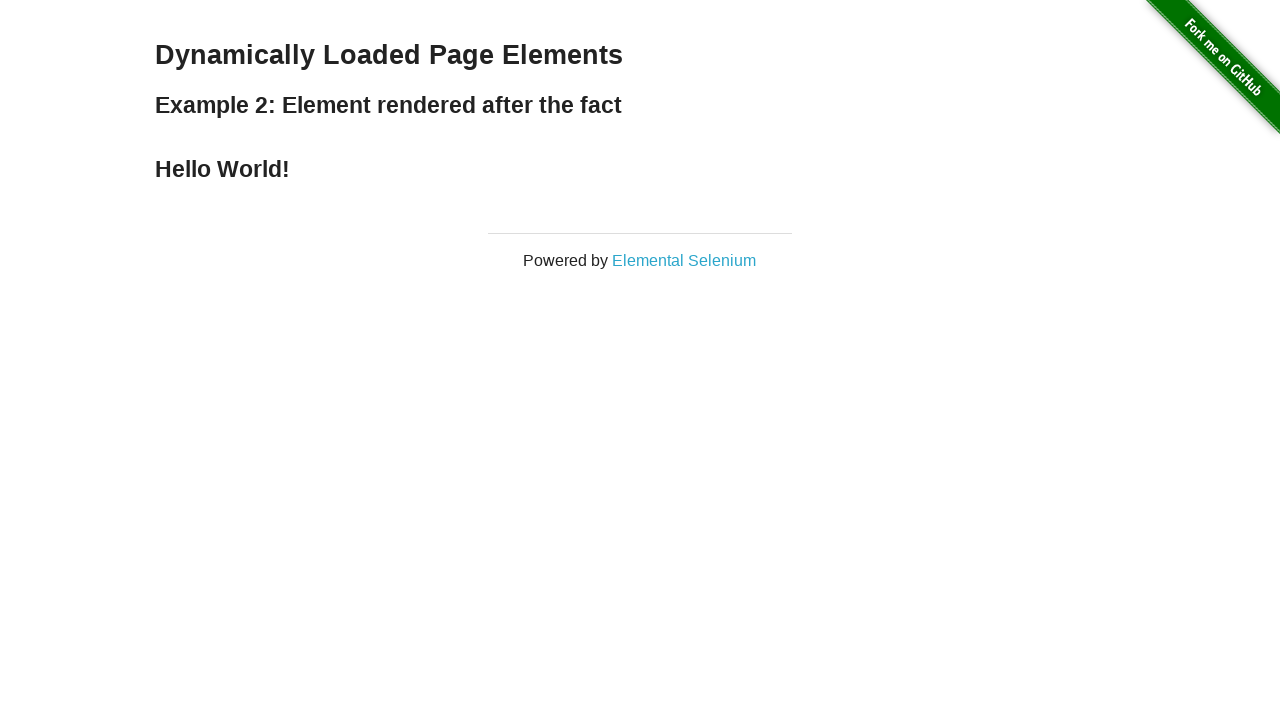

Verified that finish text element is visible
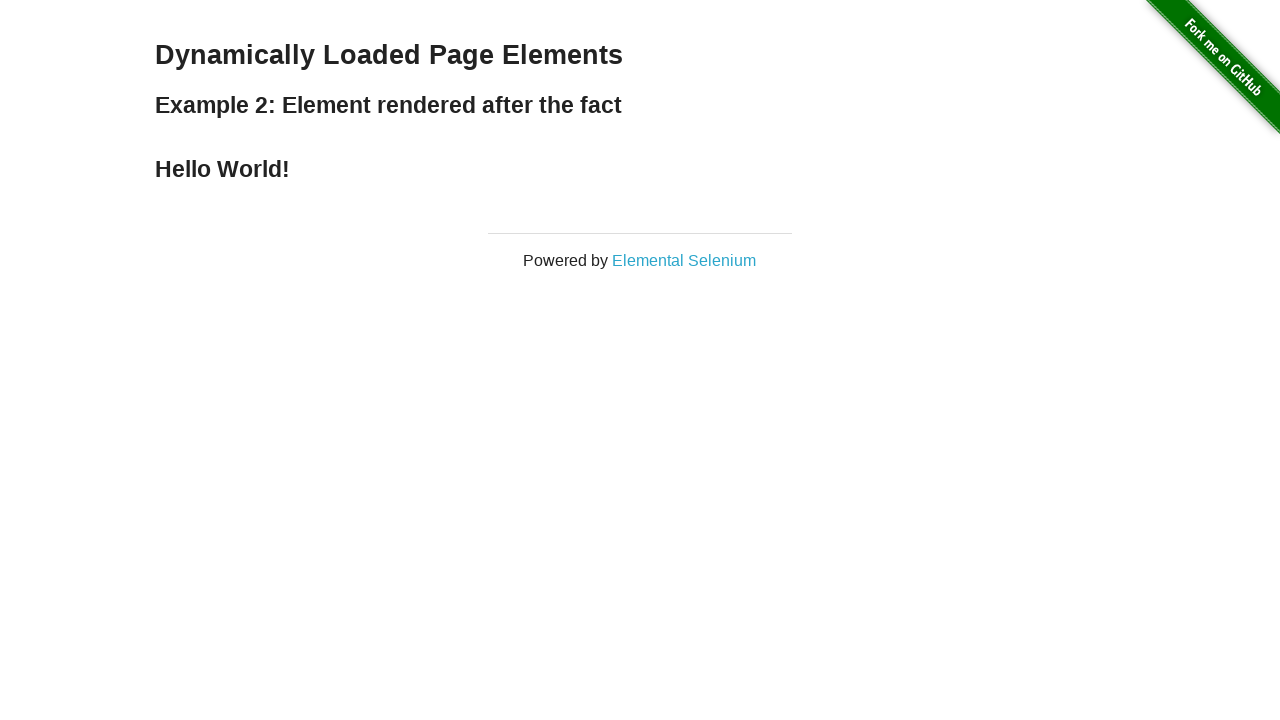

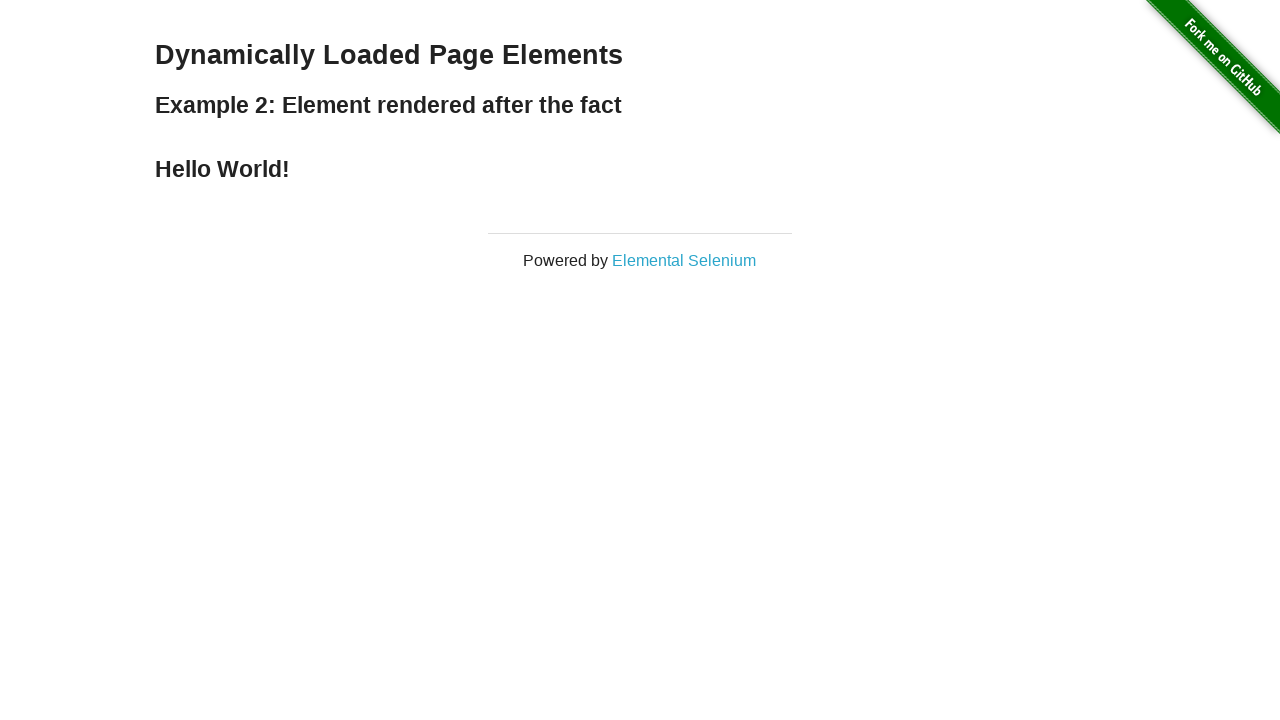